Tests firstName field validation with mixed case, special characters, and numbers less than 50

Starting URL: https://buggy.justtestit.org/register

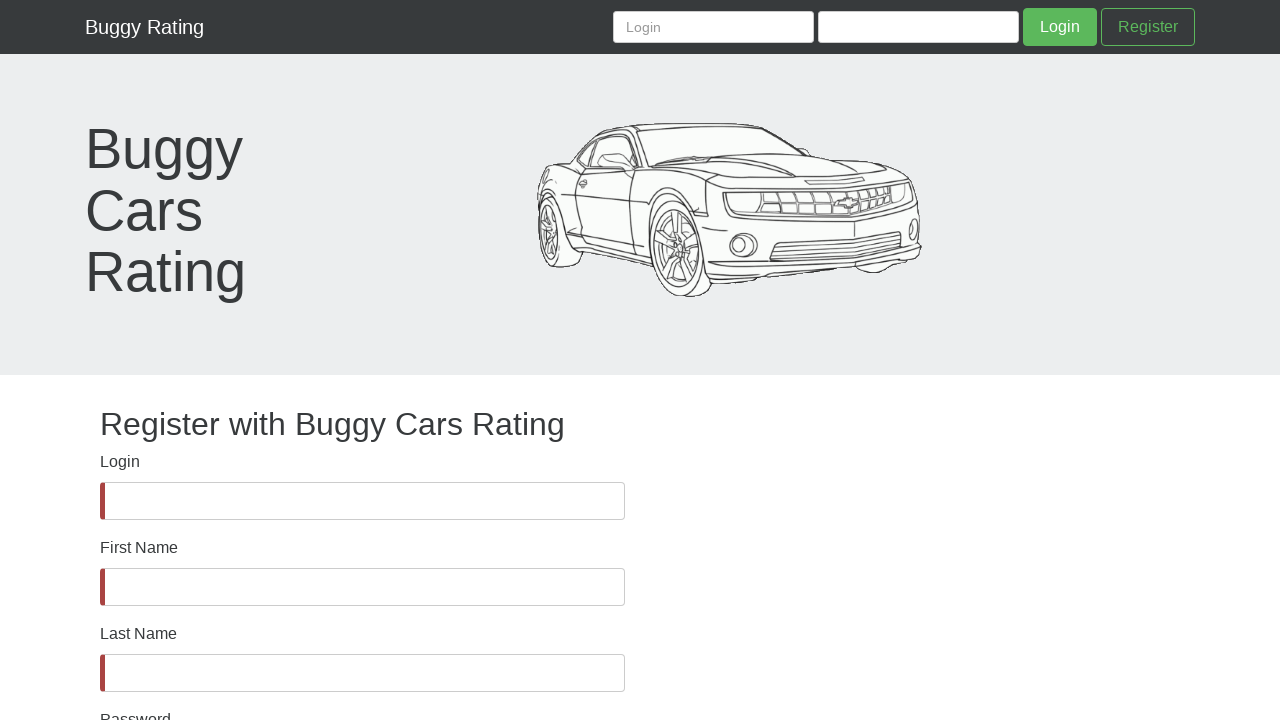

Waited for firstName field to become visible
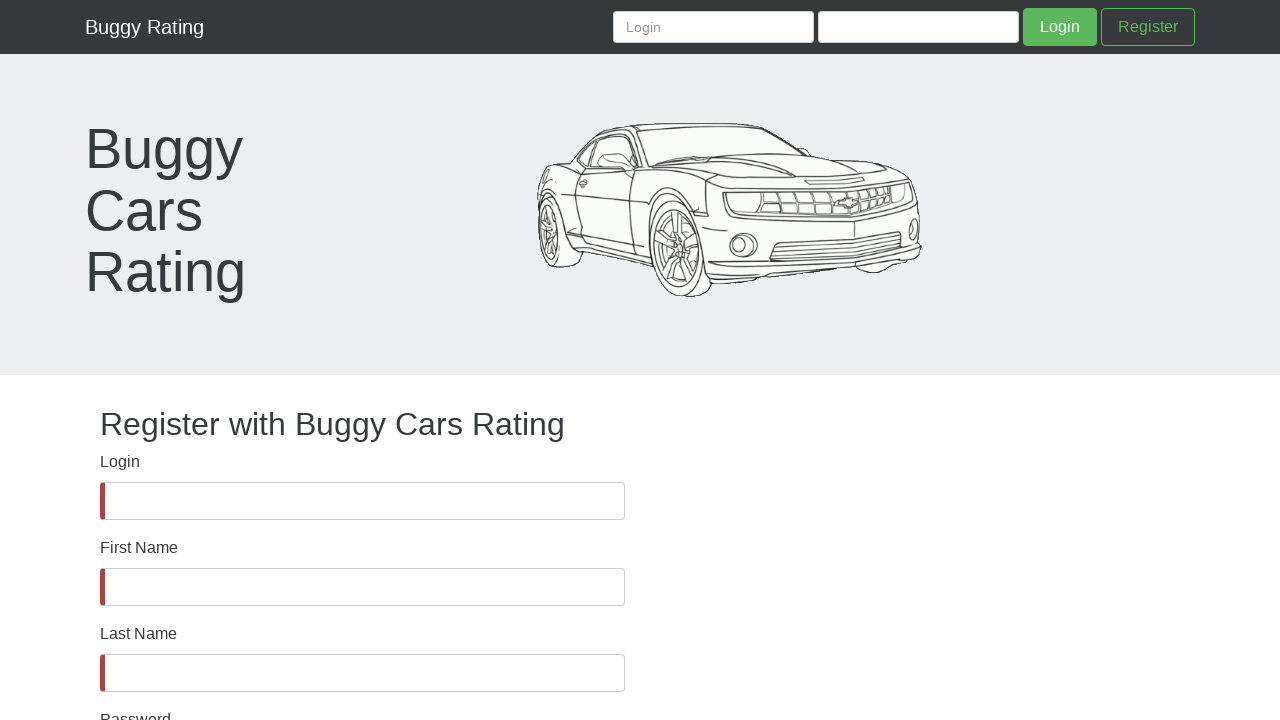

Filled firstName field with mixed case, special characters, and numbers (less than 50 chars) on #firstName
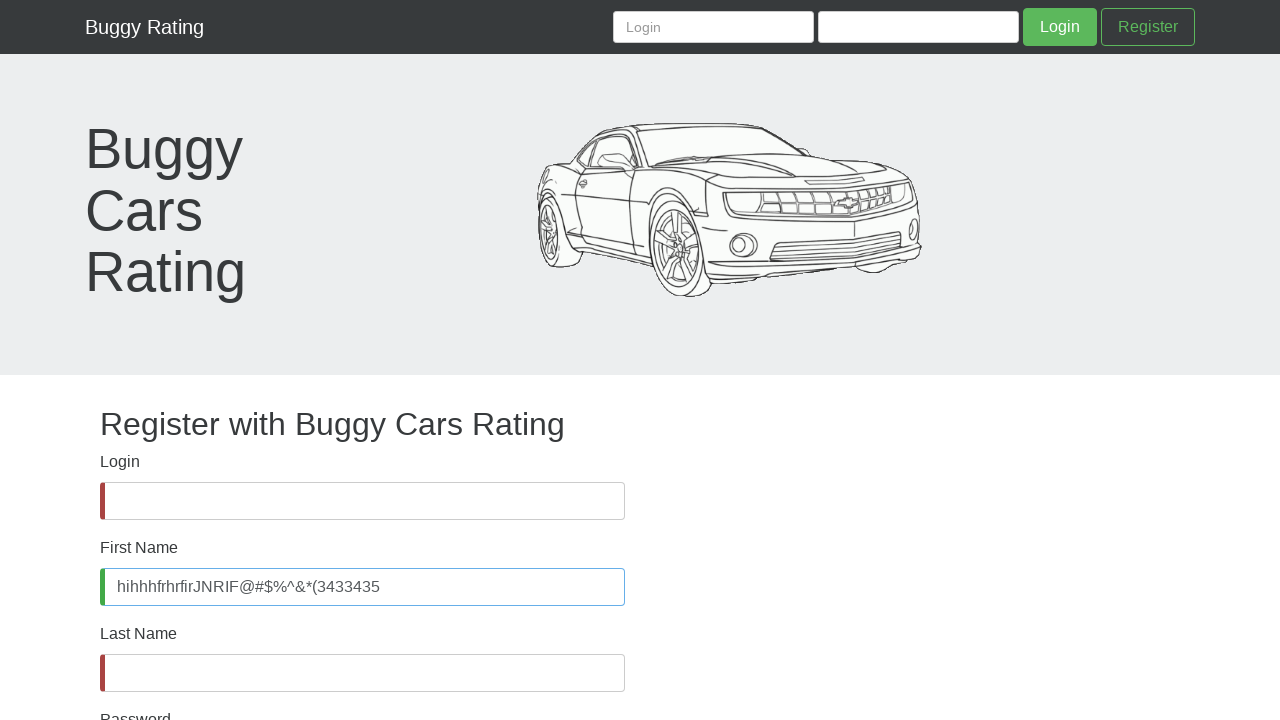

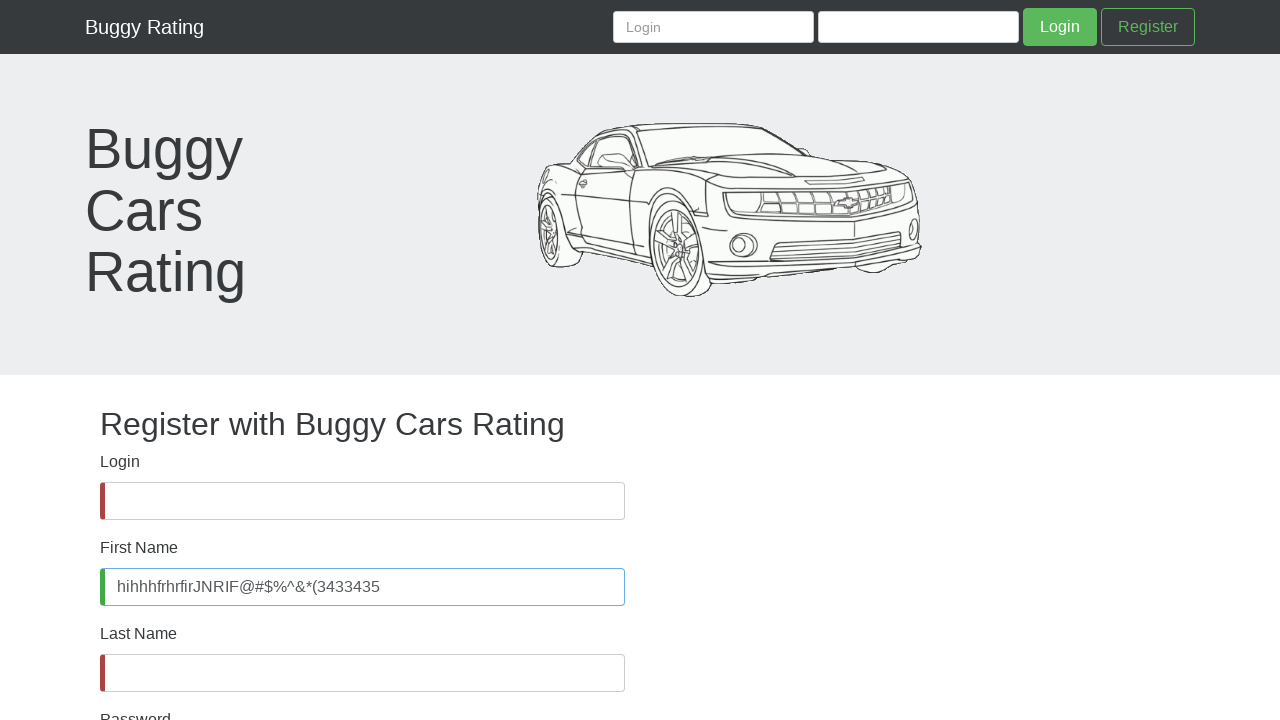